Selects options sequentially, prints the currently selected option, and verifies dropdown size equals 3

Starting URL: https://the-internet.herokuapp.com/dropdown

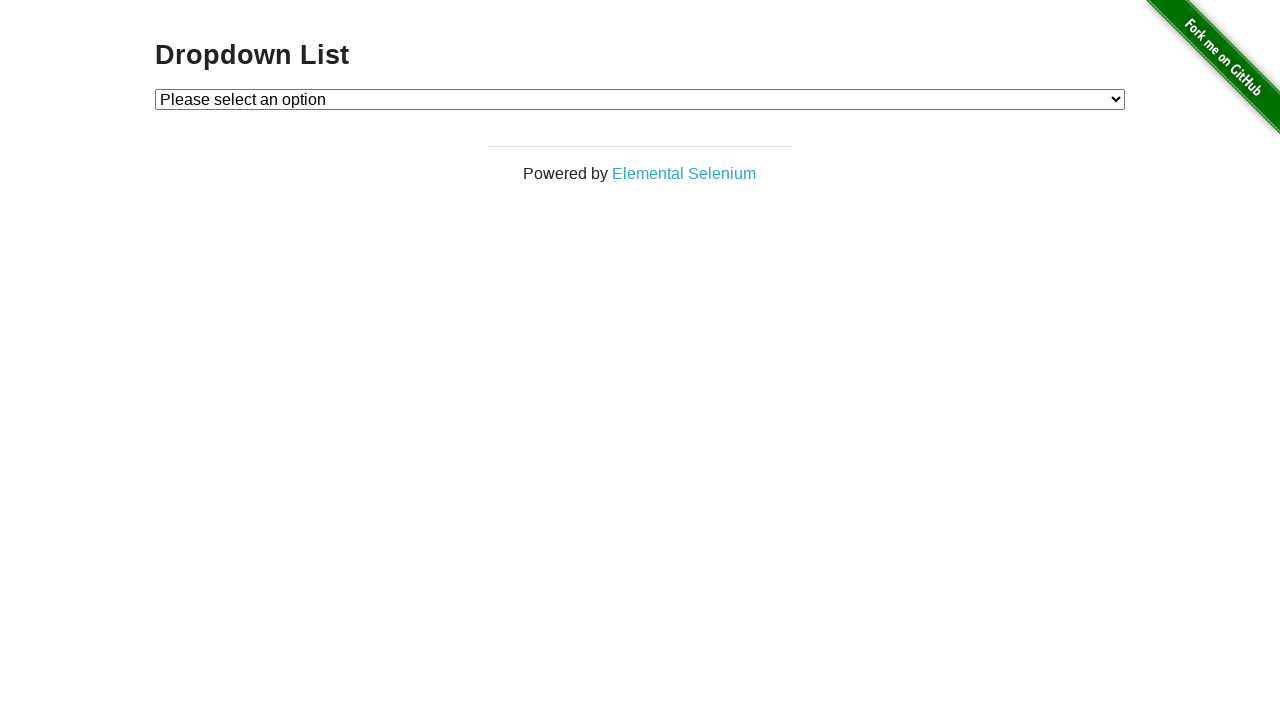

Located dropdown element with id 'dropdown'
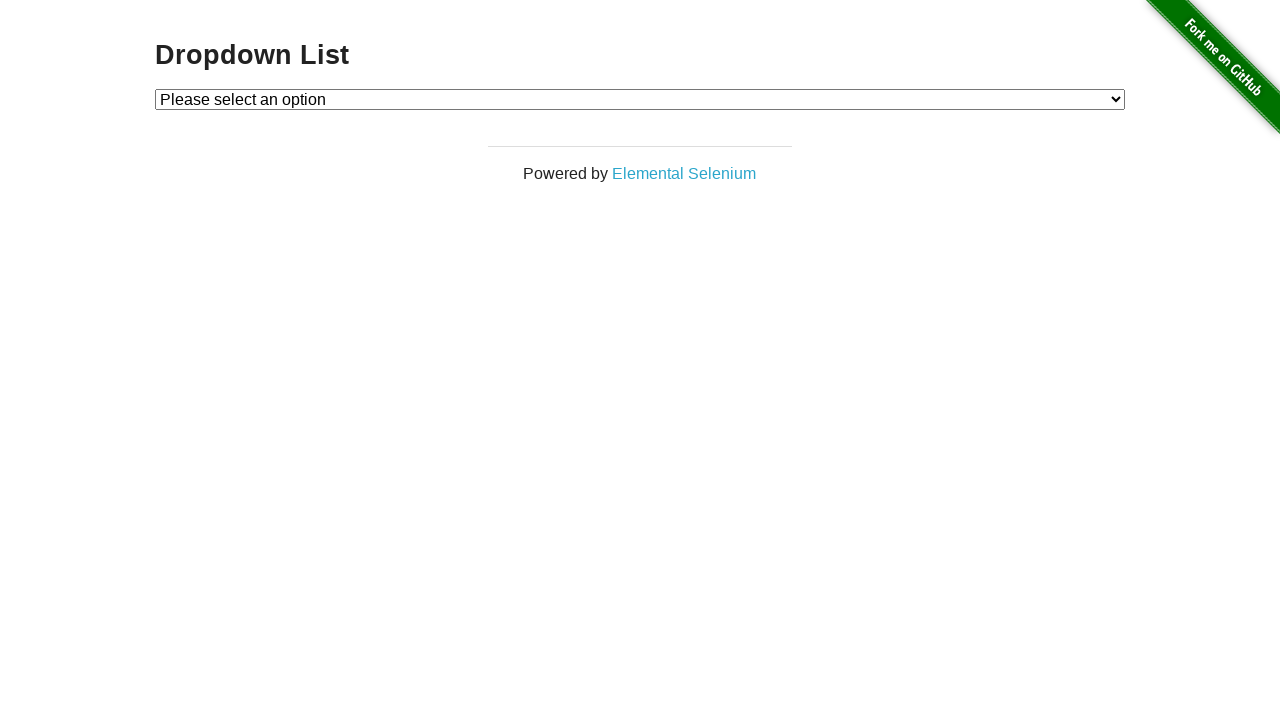

Selected Option 1 by value on select#dropdown
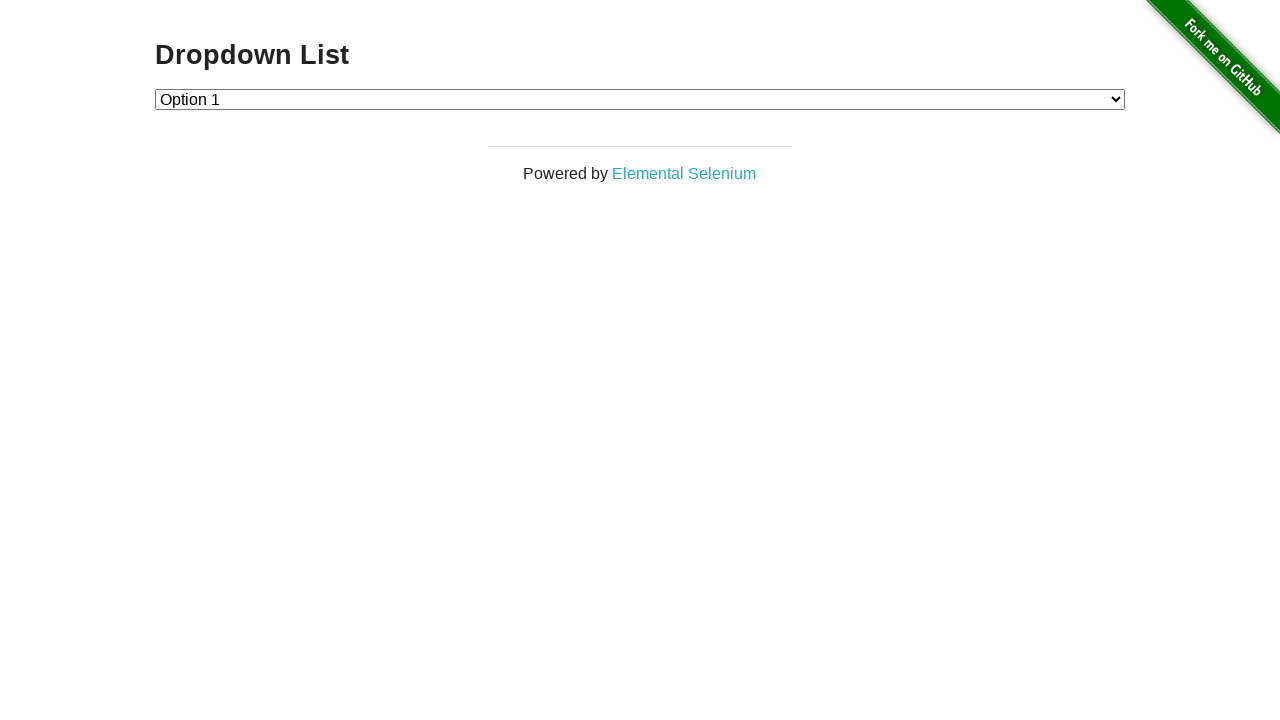

Selected Option 2 by index on select#dropdown
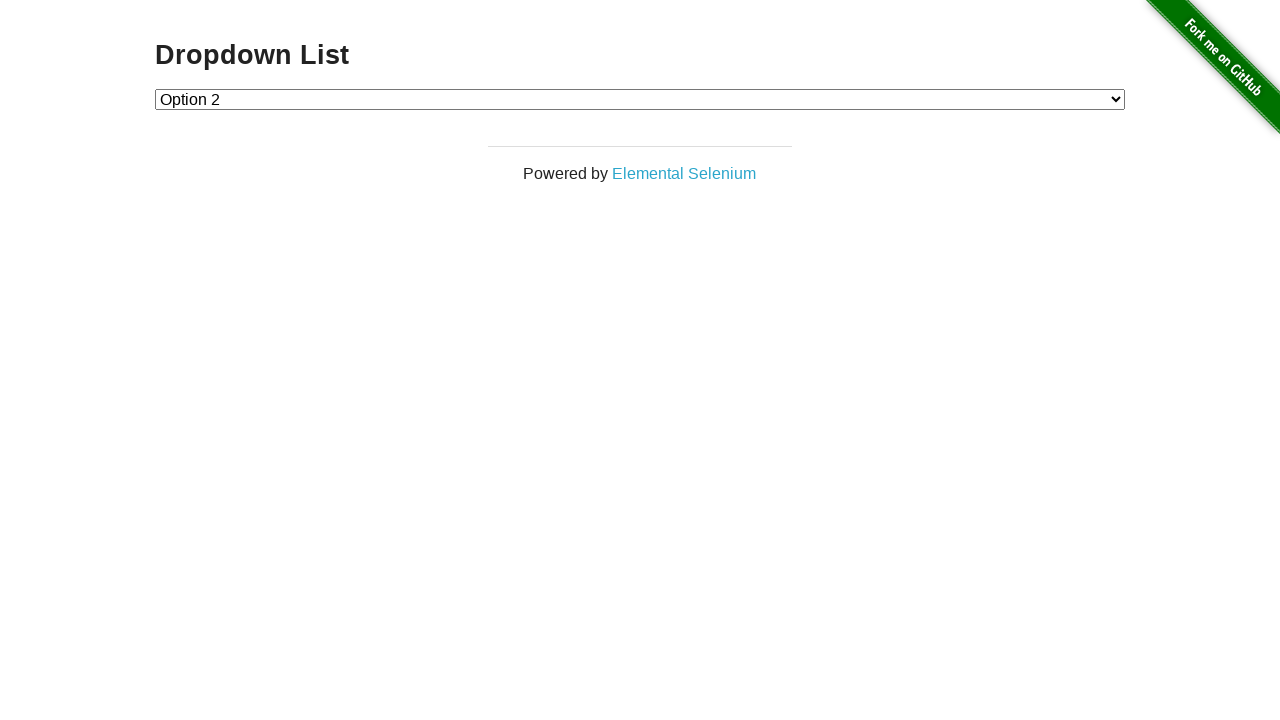

Located currently selected option
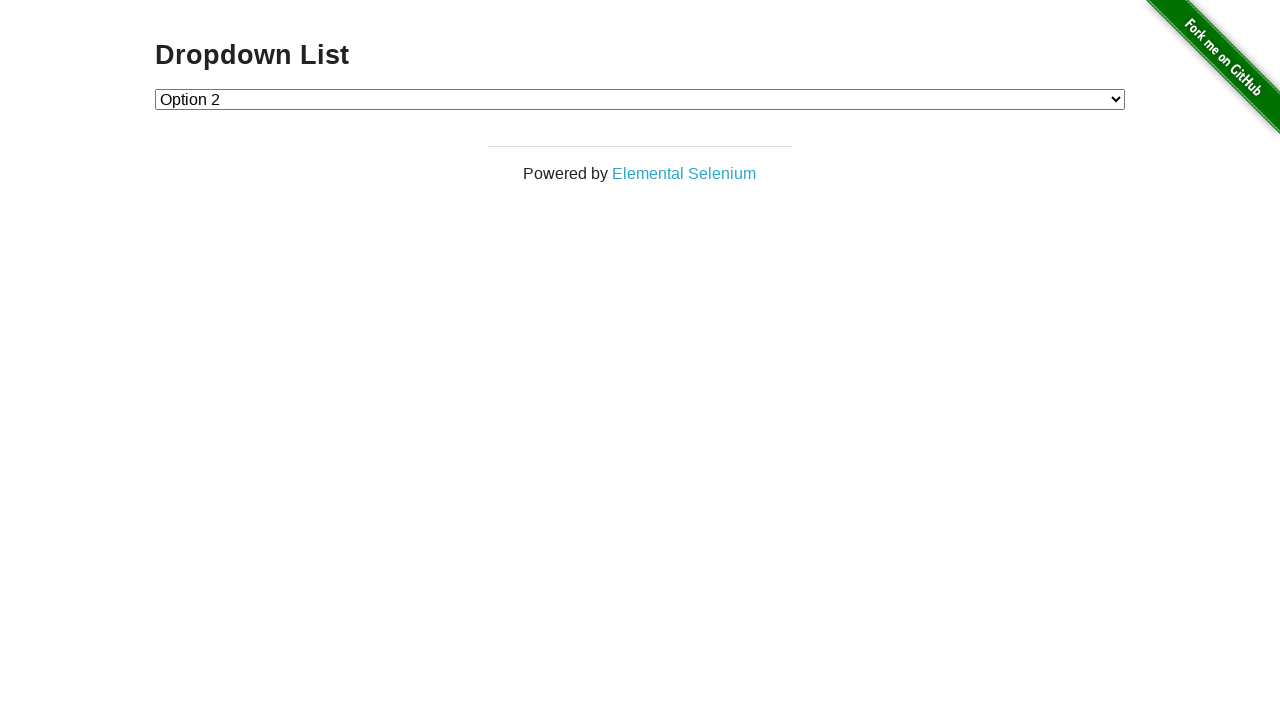

Printed currently selected option: Option 2
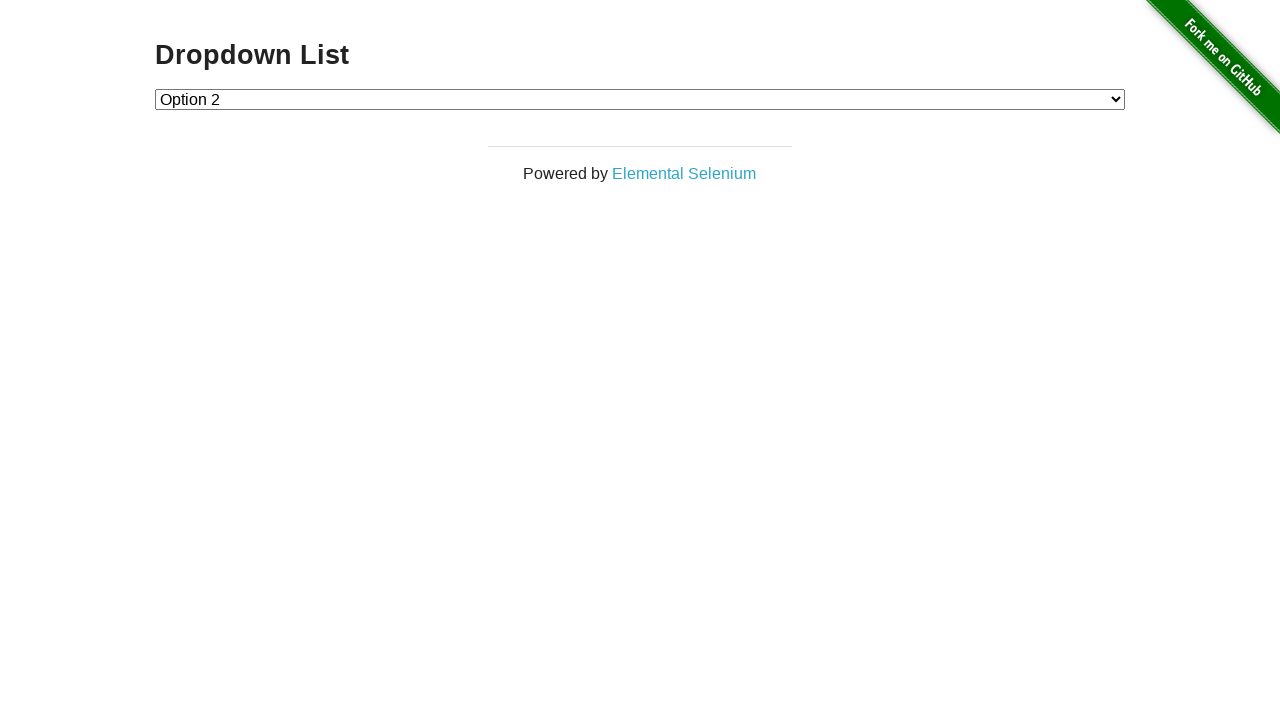

Retrieved all options from dropdown
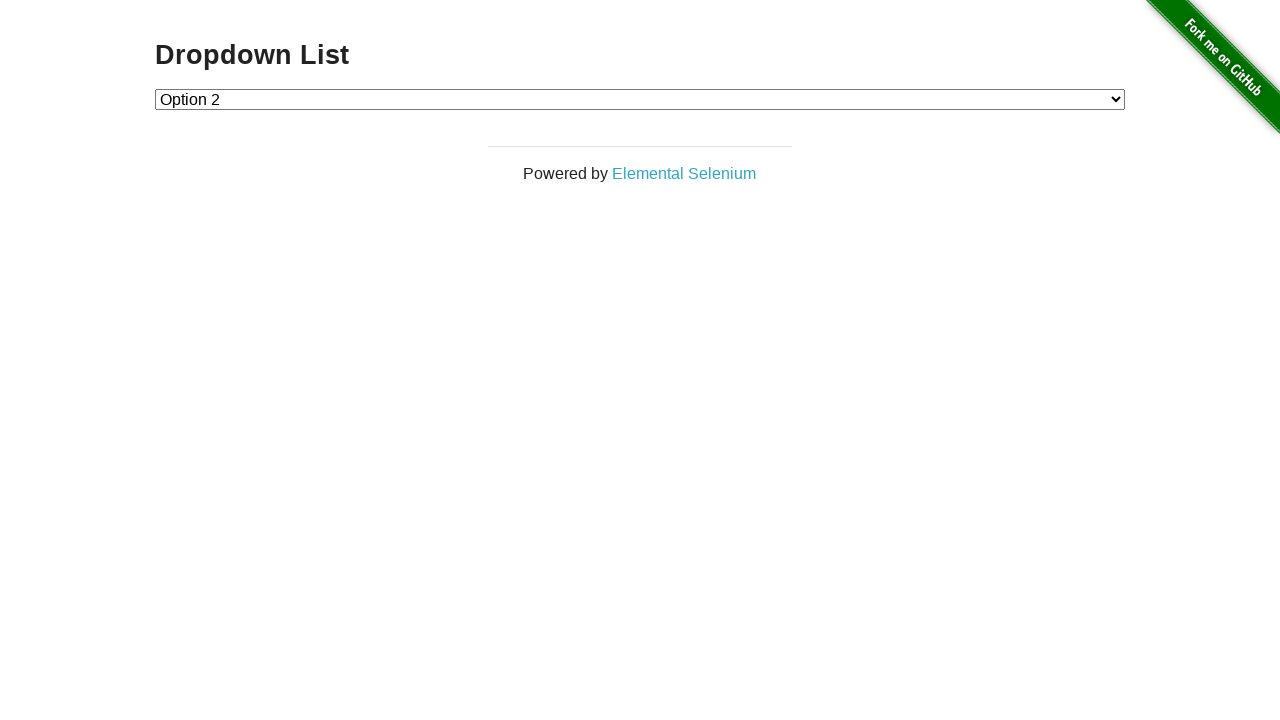

Counted dropdown options: 3
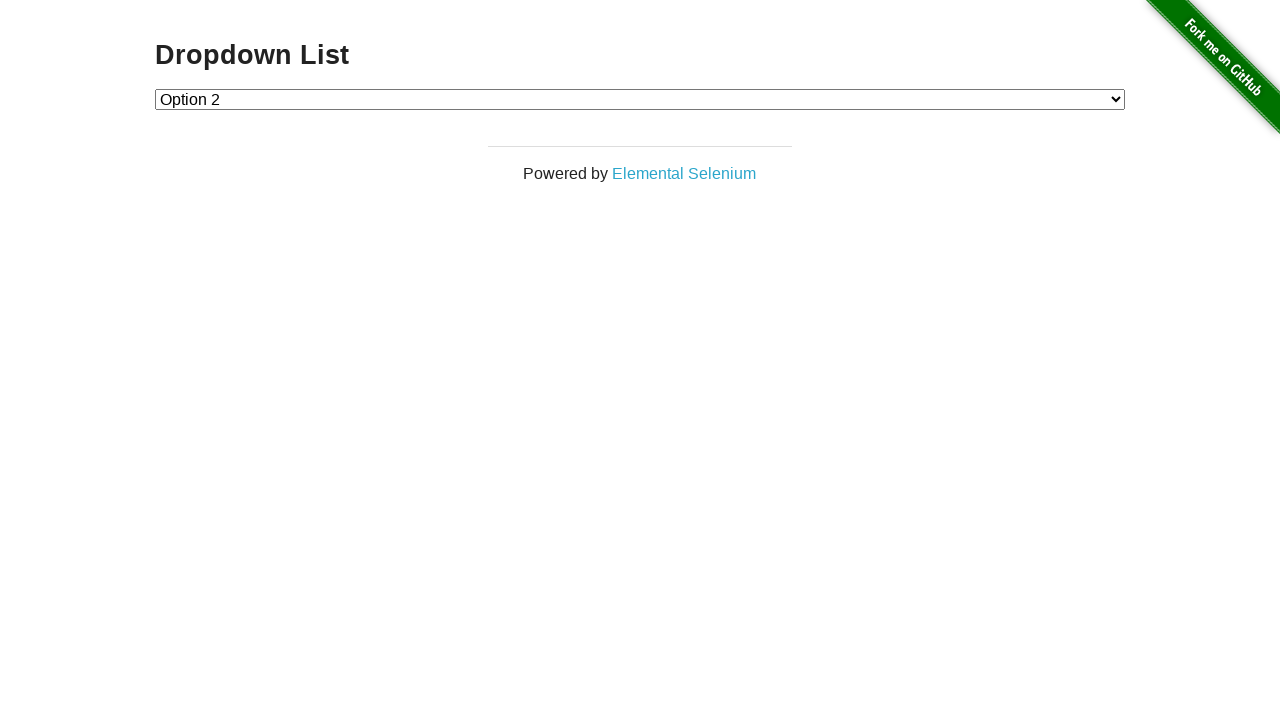

Printed dropdown size: 3
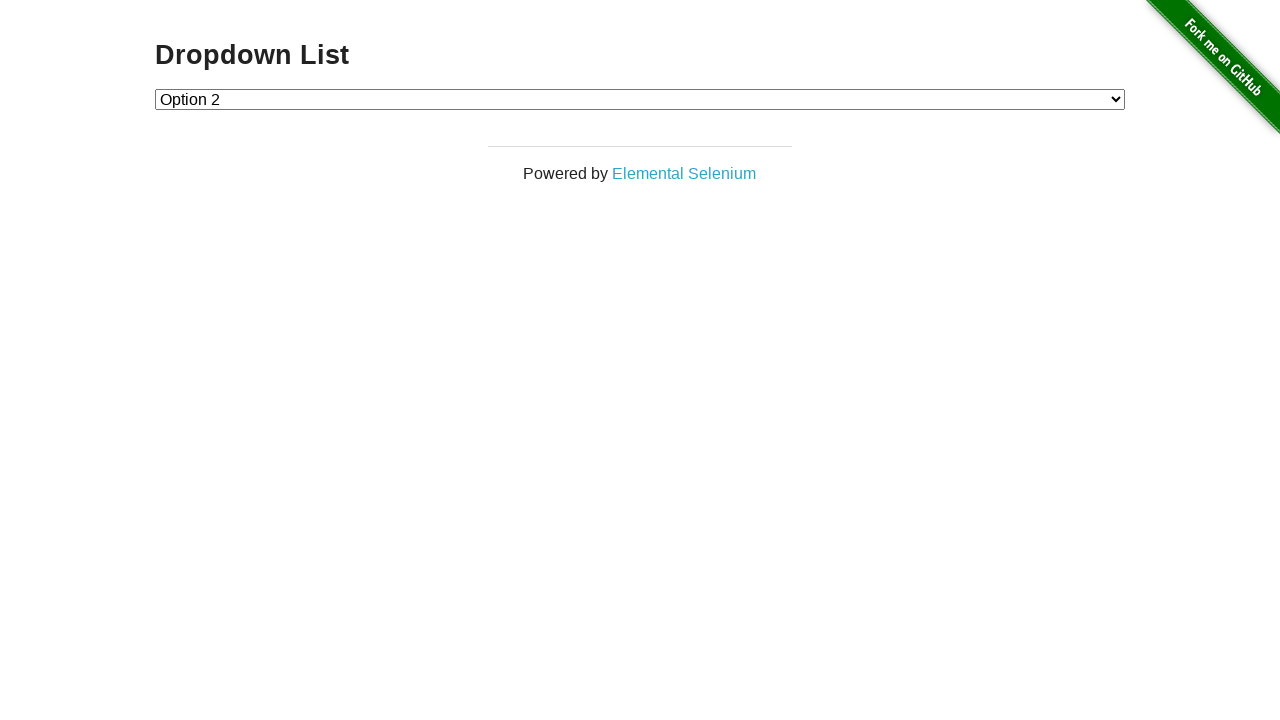

Verified dropdown size equals 3
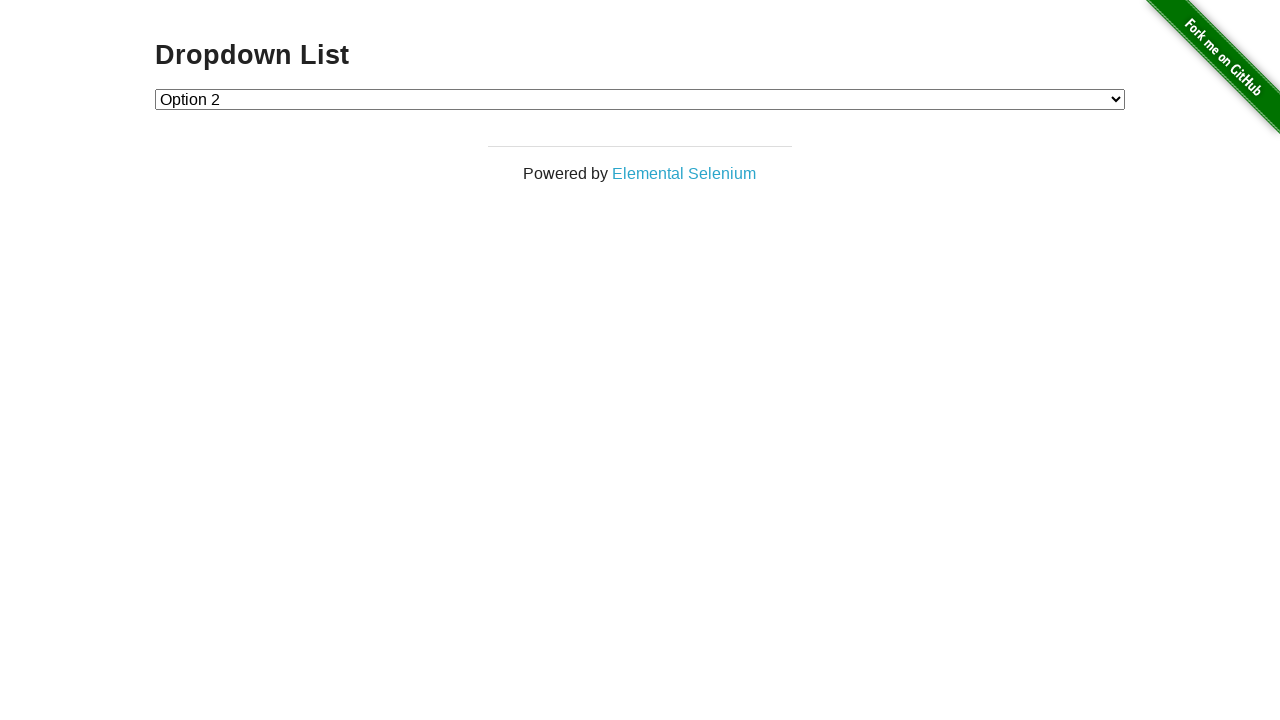

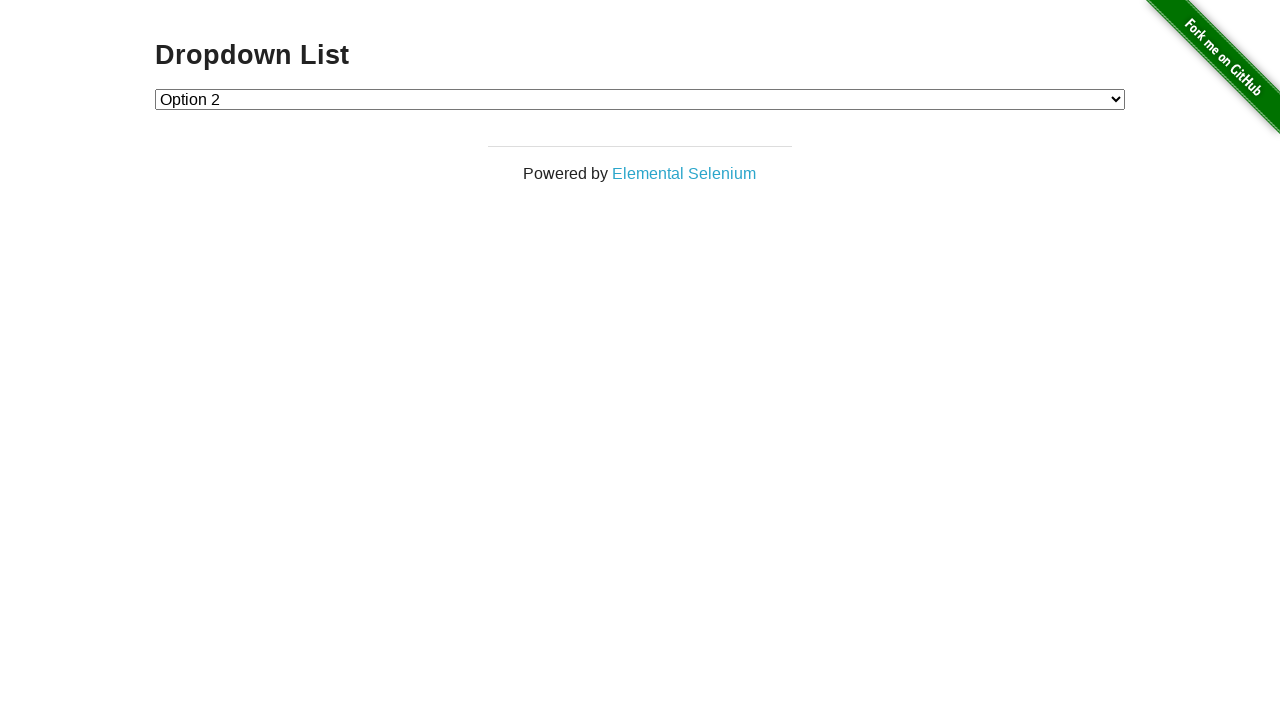